Tests basic browser navigation controls by clicking the "Forgot Password" link on a demo site, then using browser back, forward, and refresh functions.

Starting URL: https://opensource-demo.orangehrmlive.com/

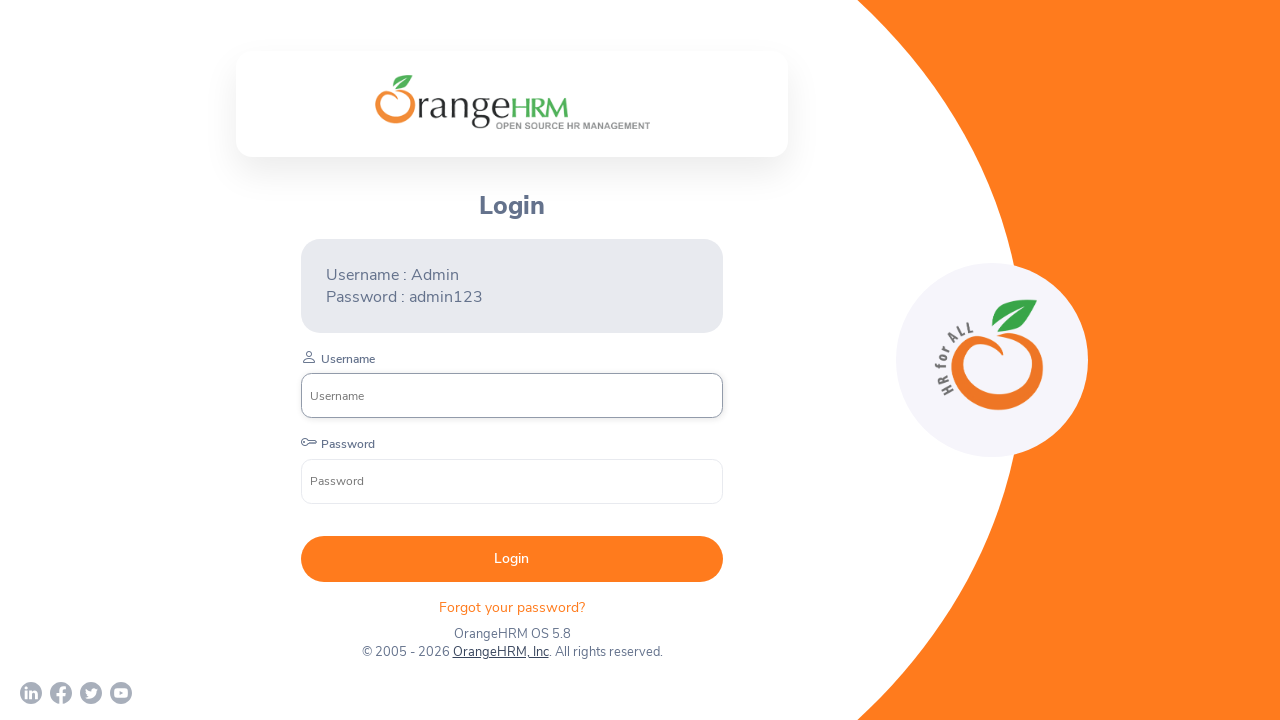

Clicked 'Forgot your password?' link at (512, 607) on .oxd-text.oxd-text--p.orangehrm-login-forgot-header
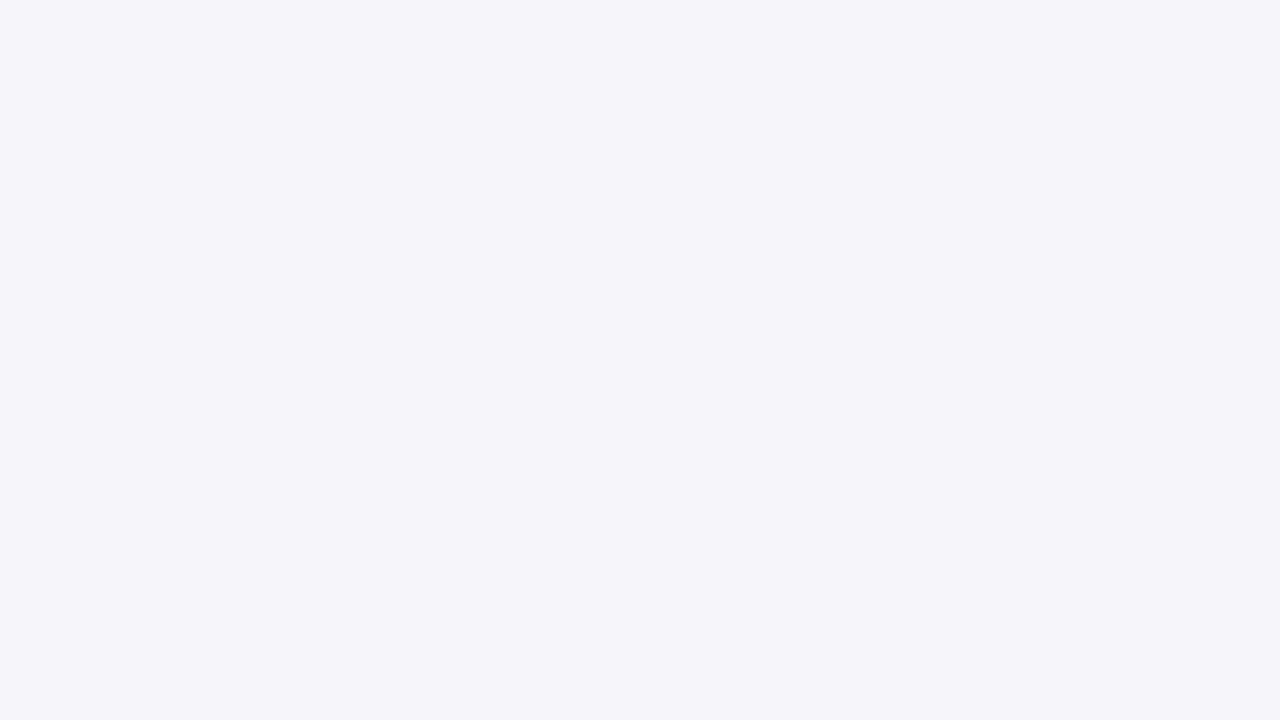

Password reset page loaded
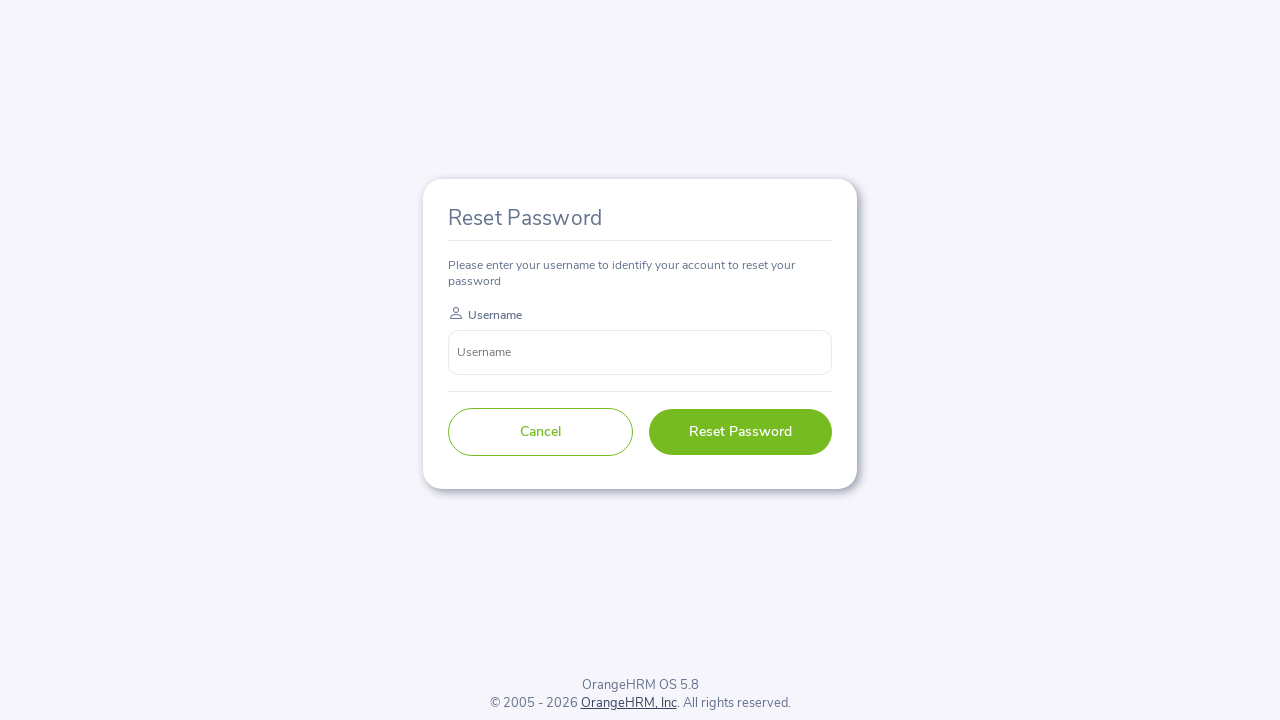

Navigated back to login page using browser back button
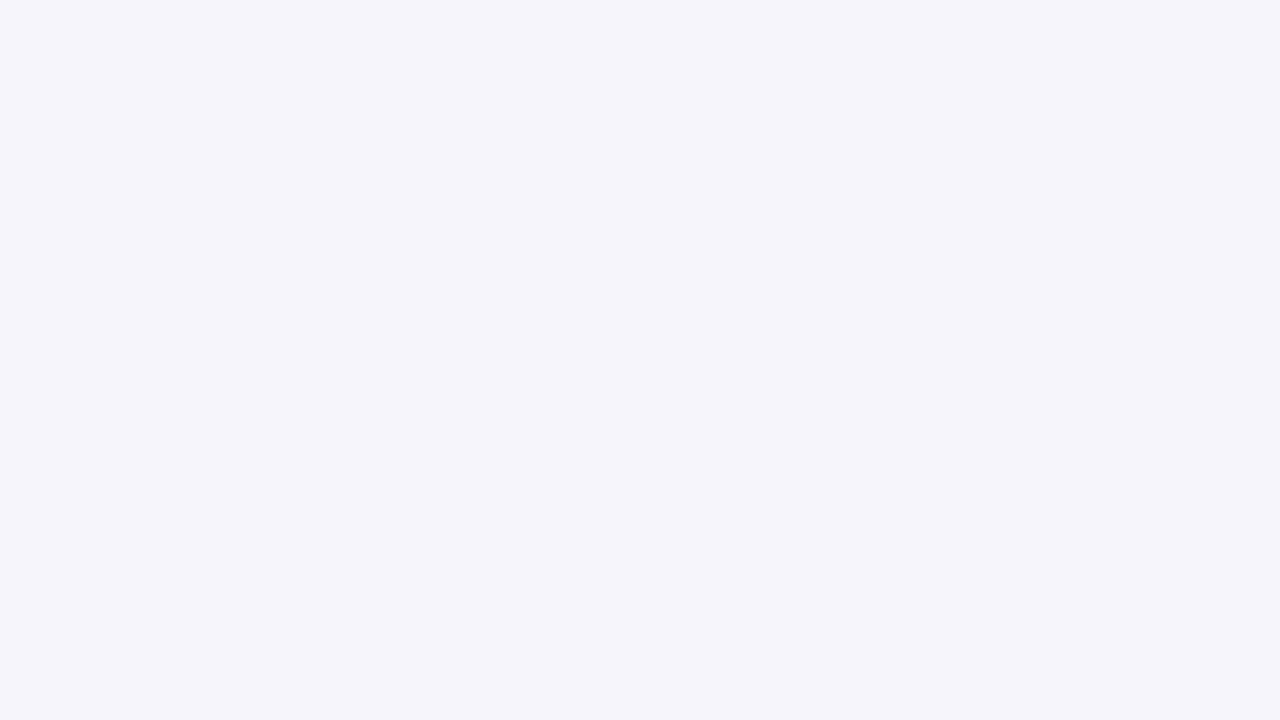

Login page loaded after navigating back
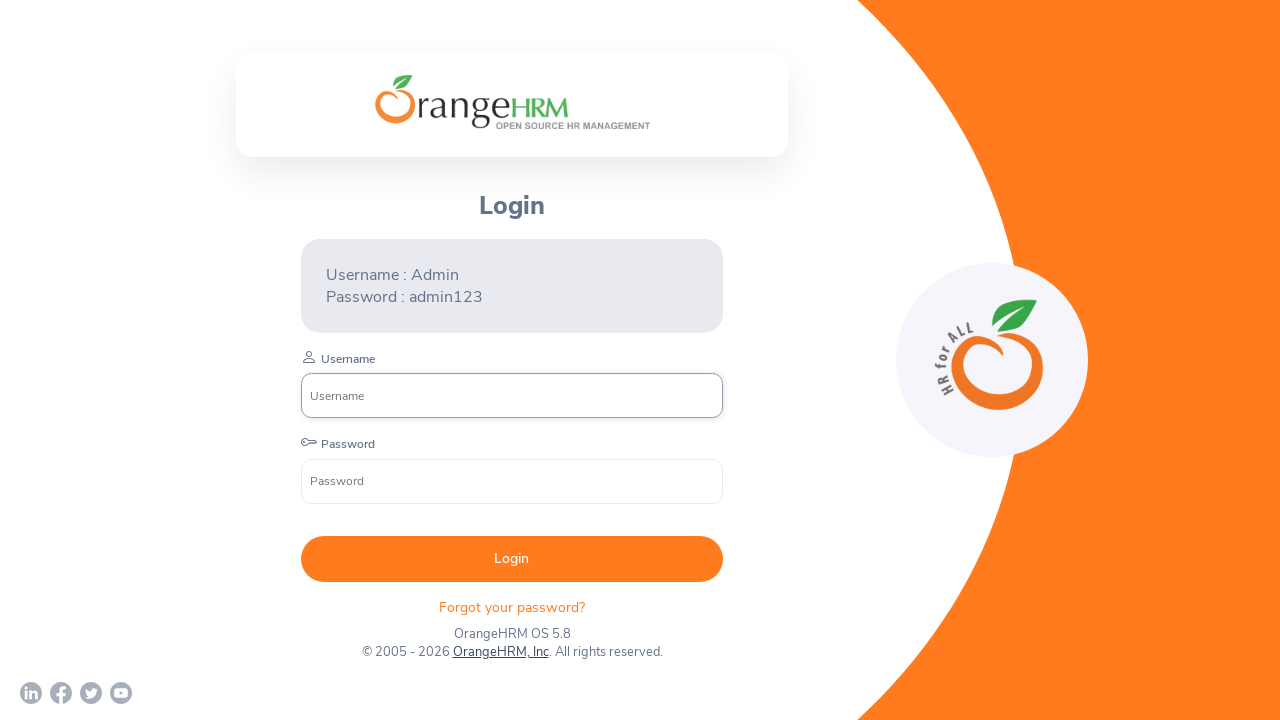

Navigated forward to password reset page using browser forward button
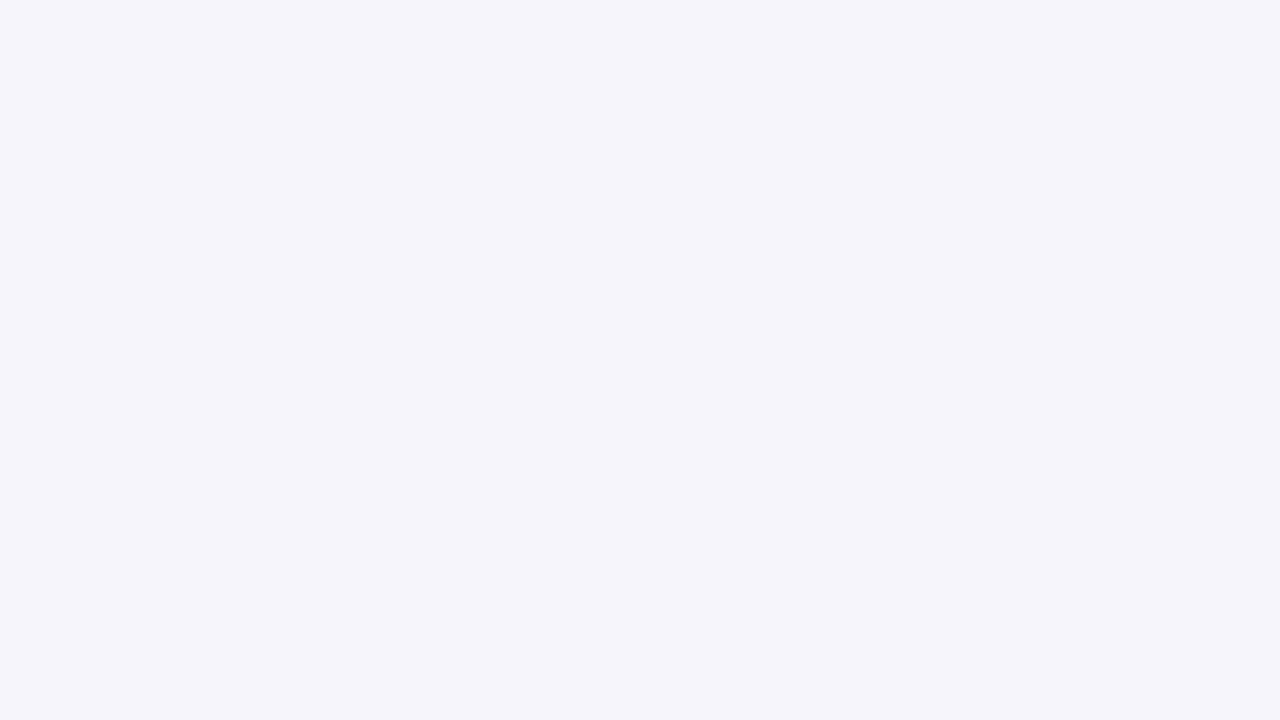

Password reset page loaded after navigating forward
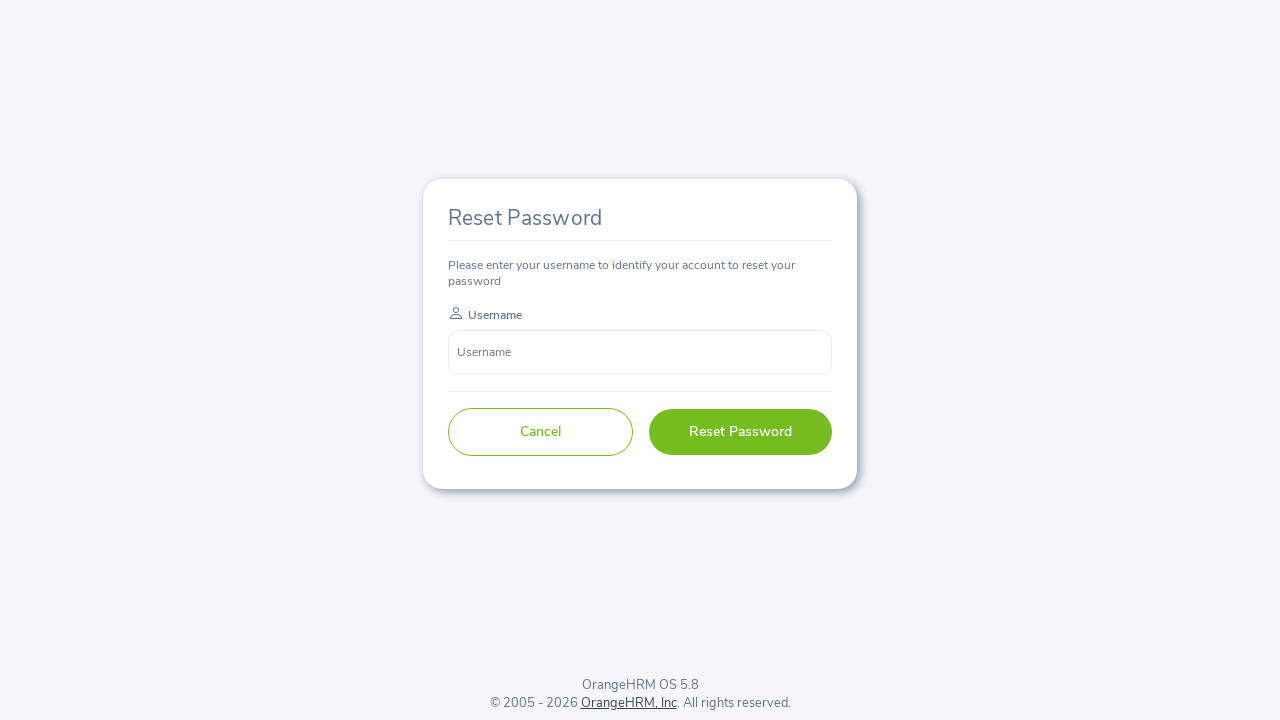

Refreshed the password reset page
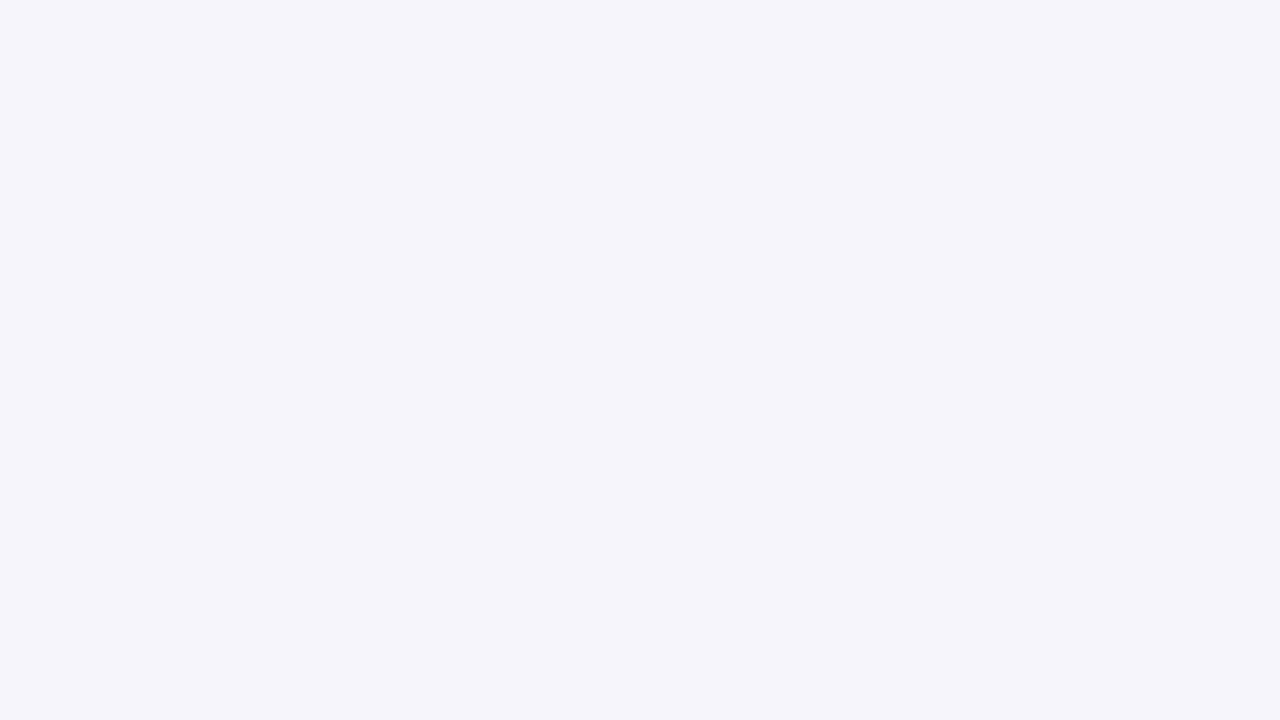

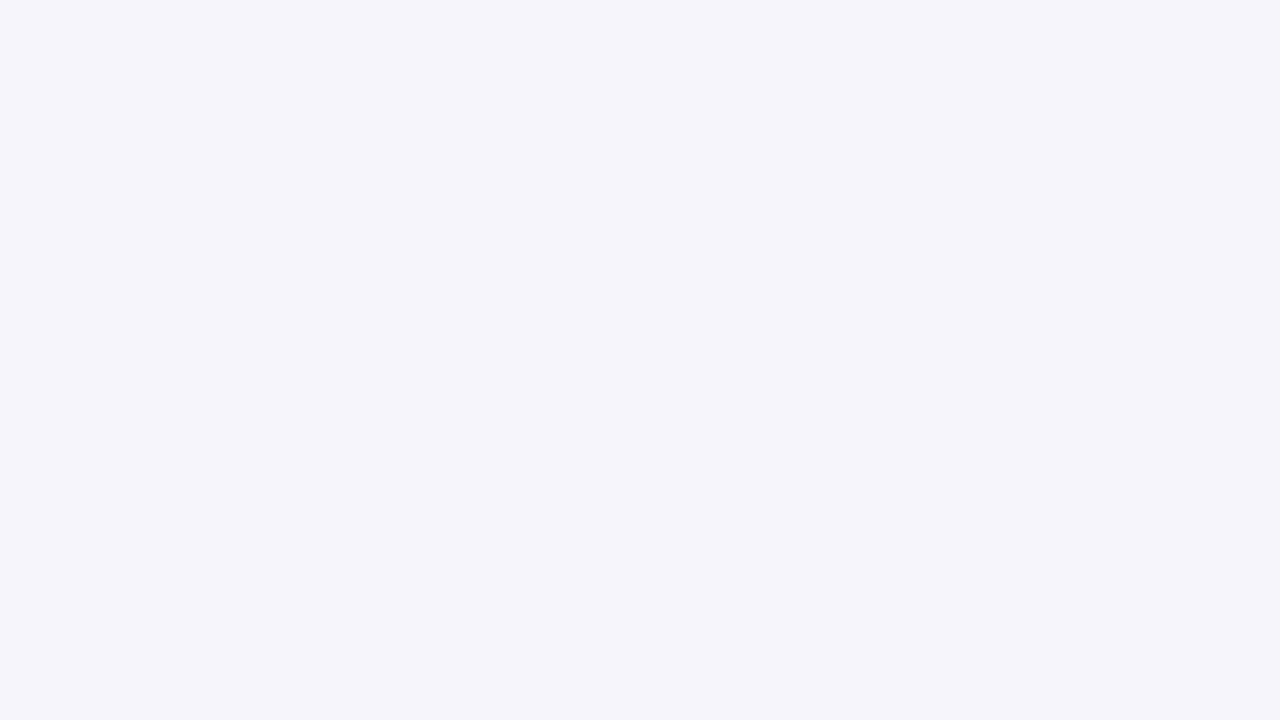